Tests locating a legend element as direct child of fieldset using CSS selector

Starting URL: https://rahulshettyacademy.com/AutomationPractice/

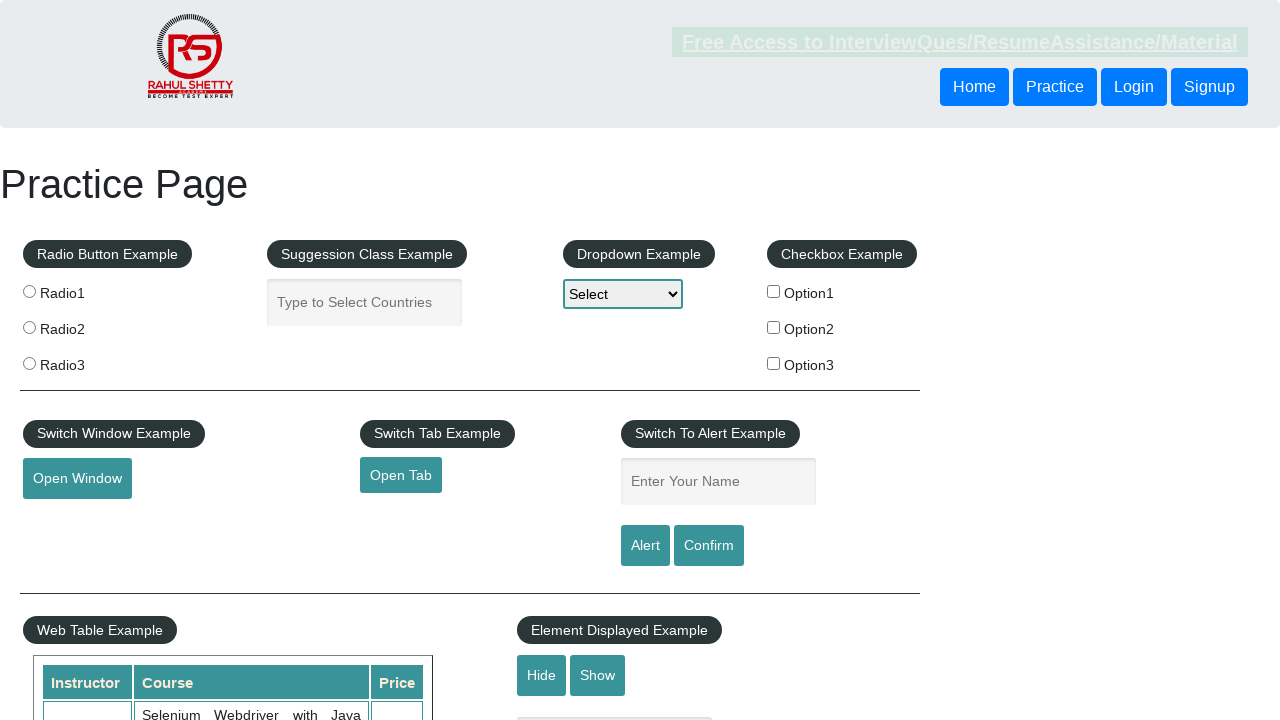

Waited for legend element as direct child of fieldset using CSS selector
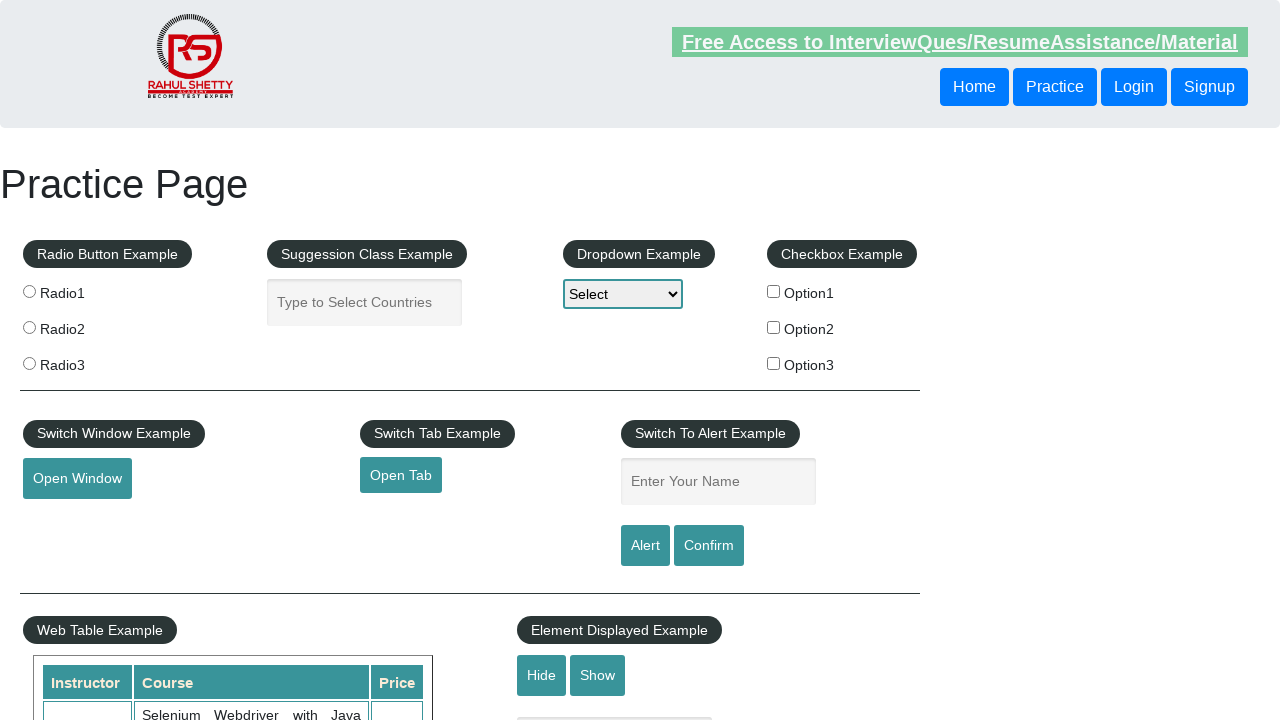

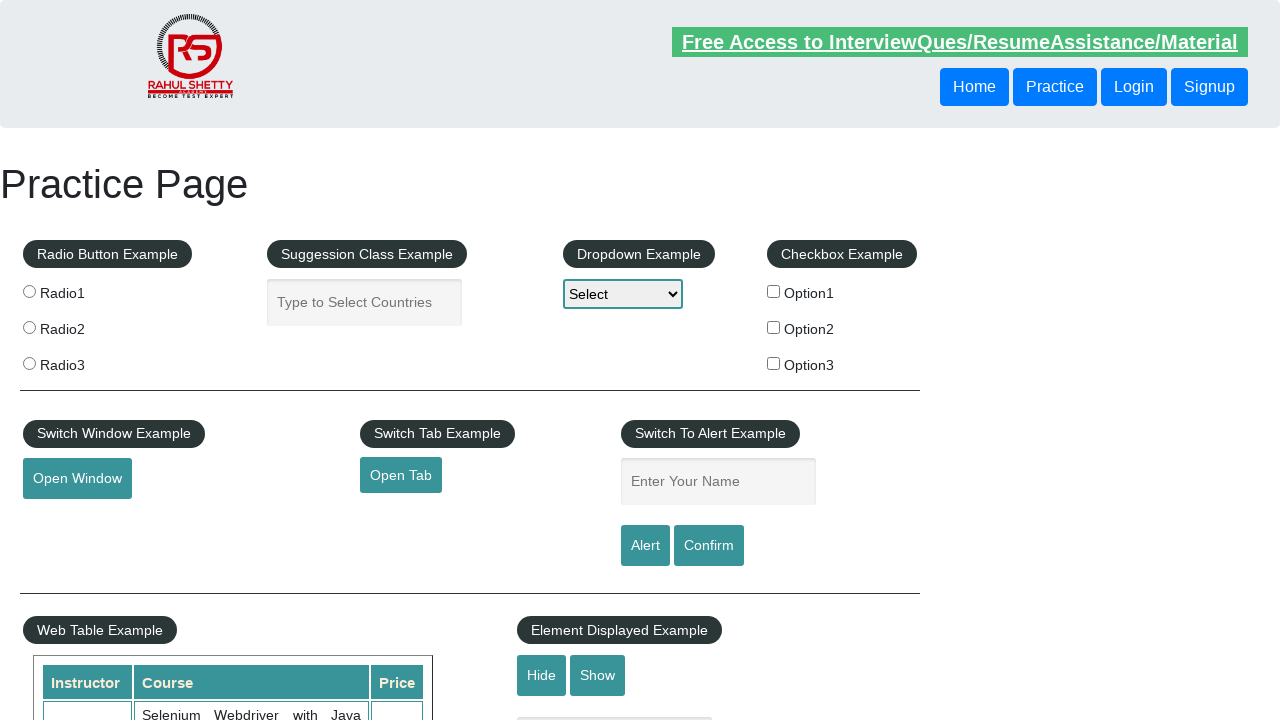